Navigates to GitHub's homepage and waits for the page to fully load, verifying the page is accessible.

Starting URL: https://www.github.com

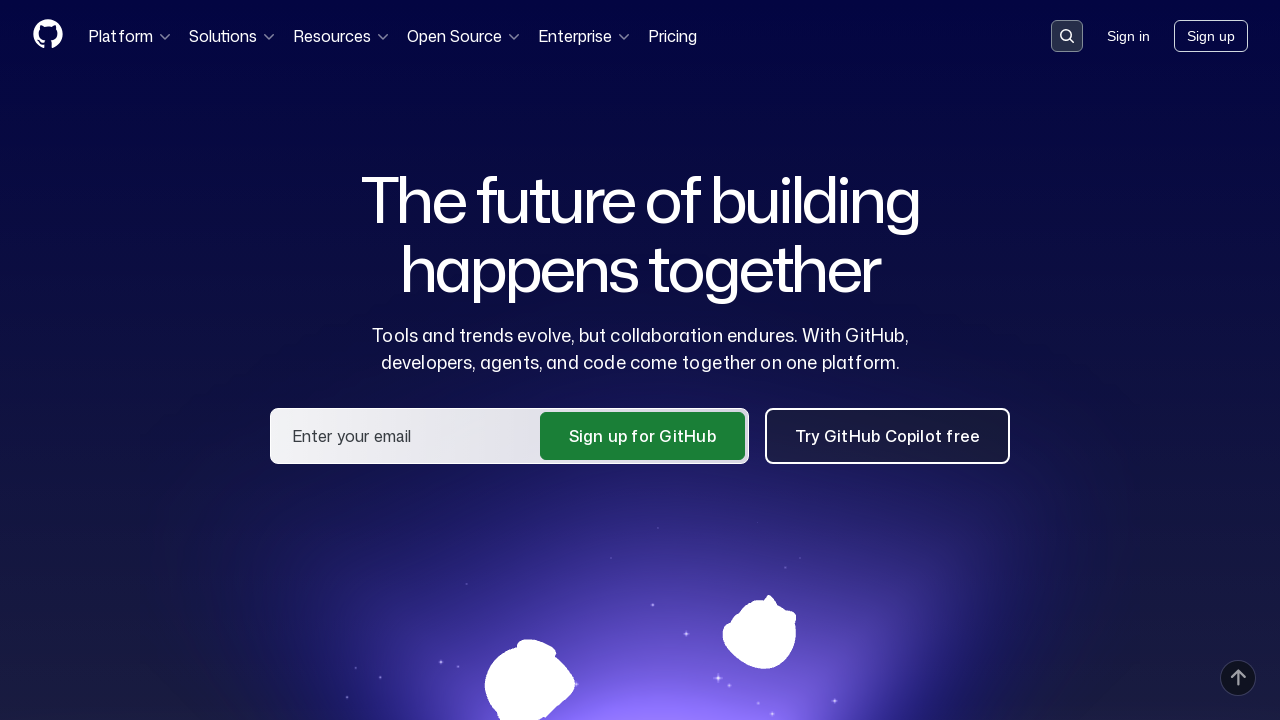

Navigated to GitHub homepage
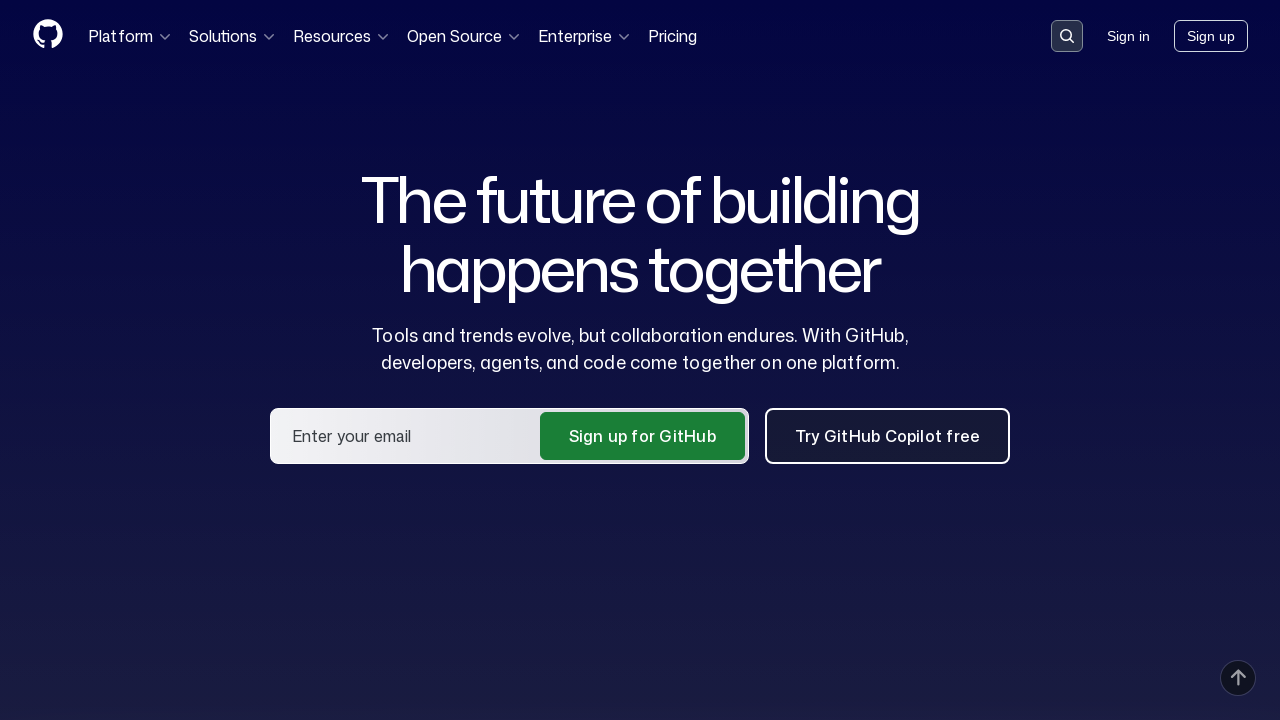

Page reached networkidle state - fully loaded
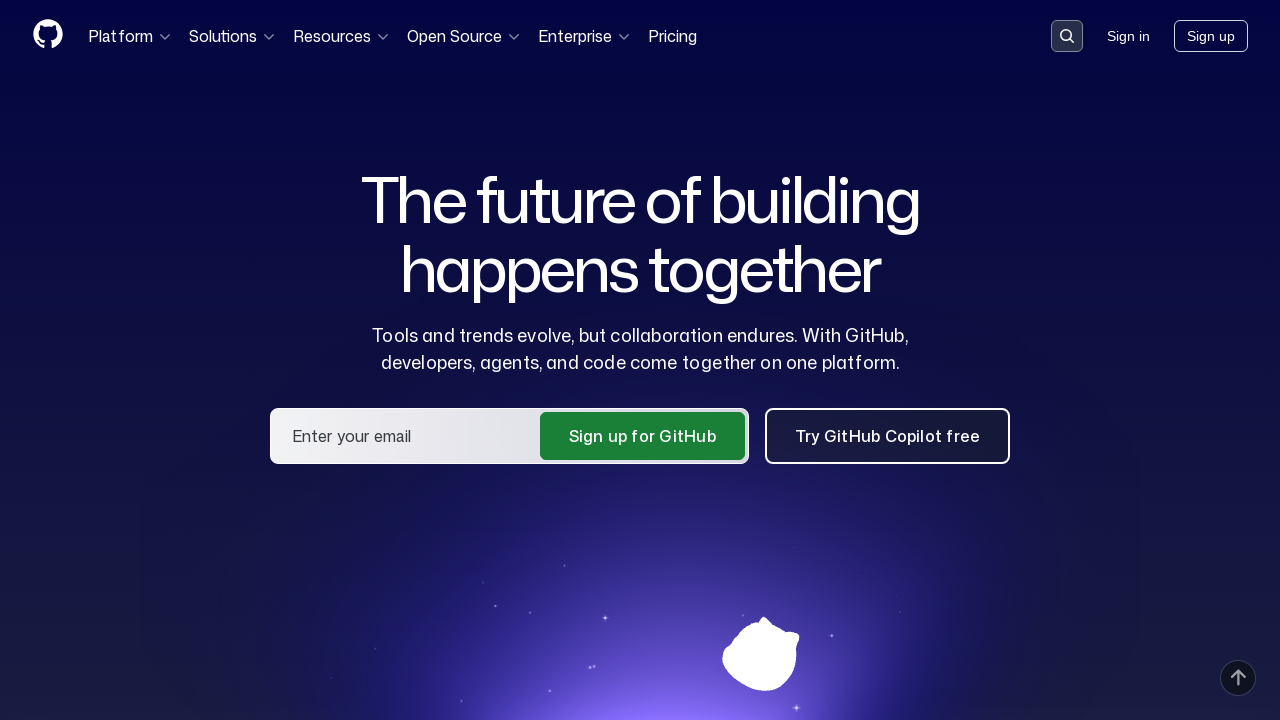

Body element is present - page is accessible
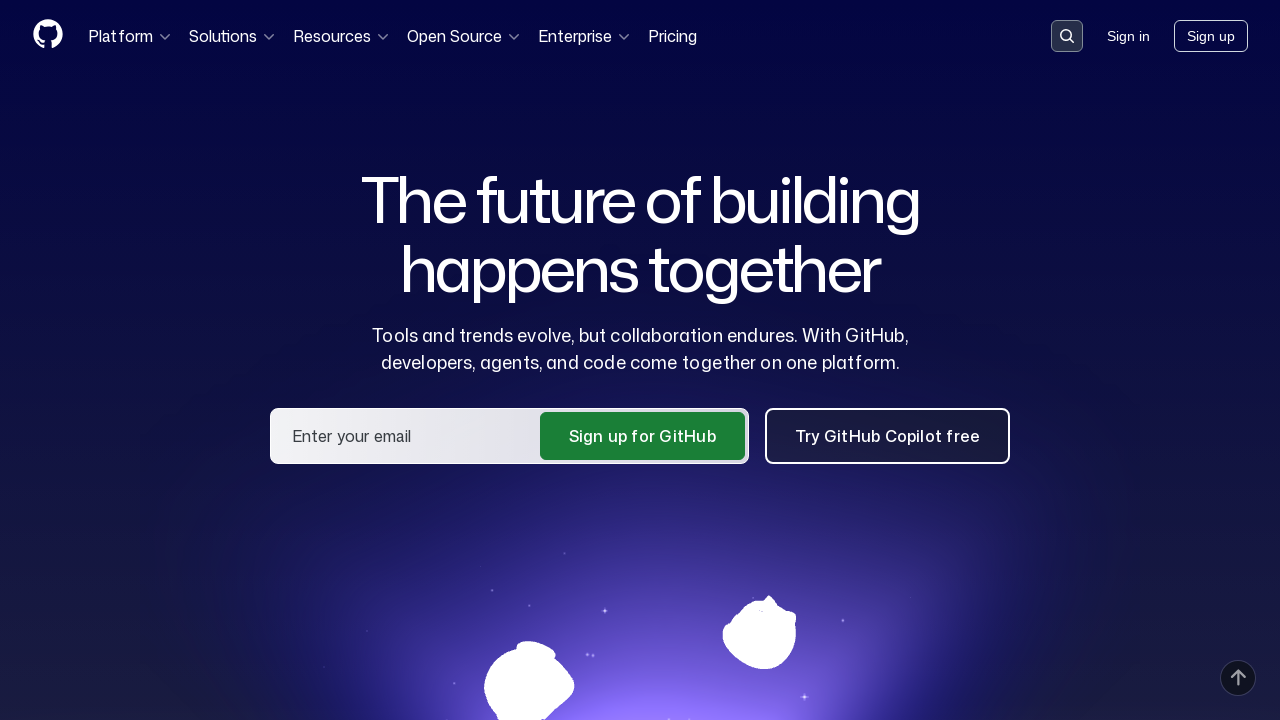

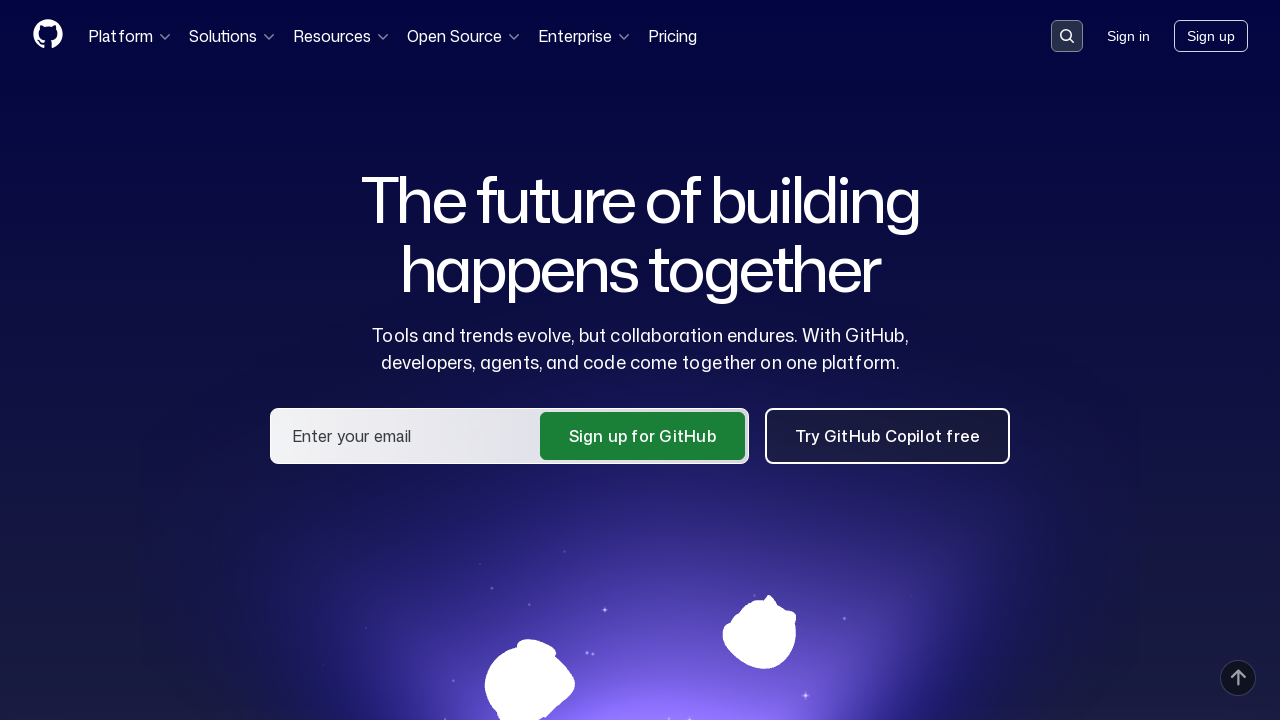